Tests a wait scenario where a button becomes clickable after some delay, clicks the verify button, and asserts that a success message is displayed.

Starting URL: http://suninjuly.github.io/wait2.html

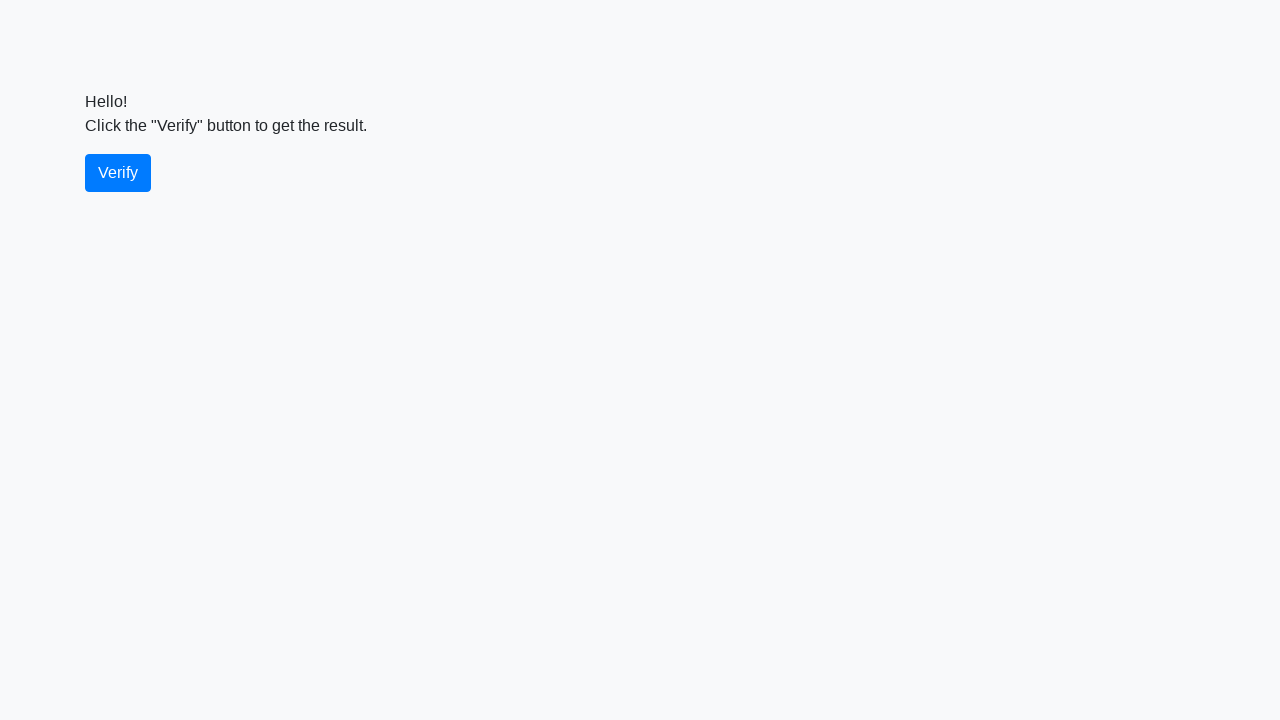

Waited for verify button to become visible
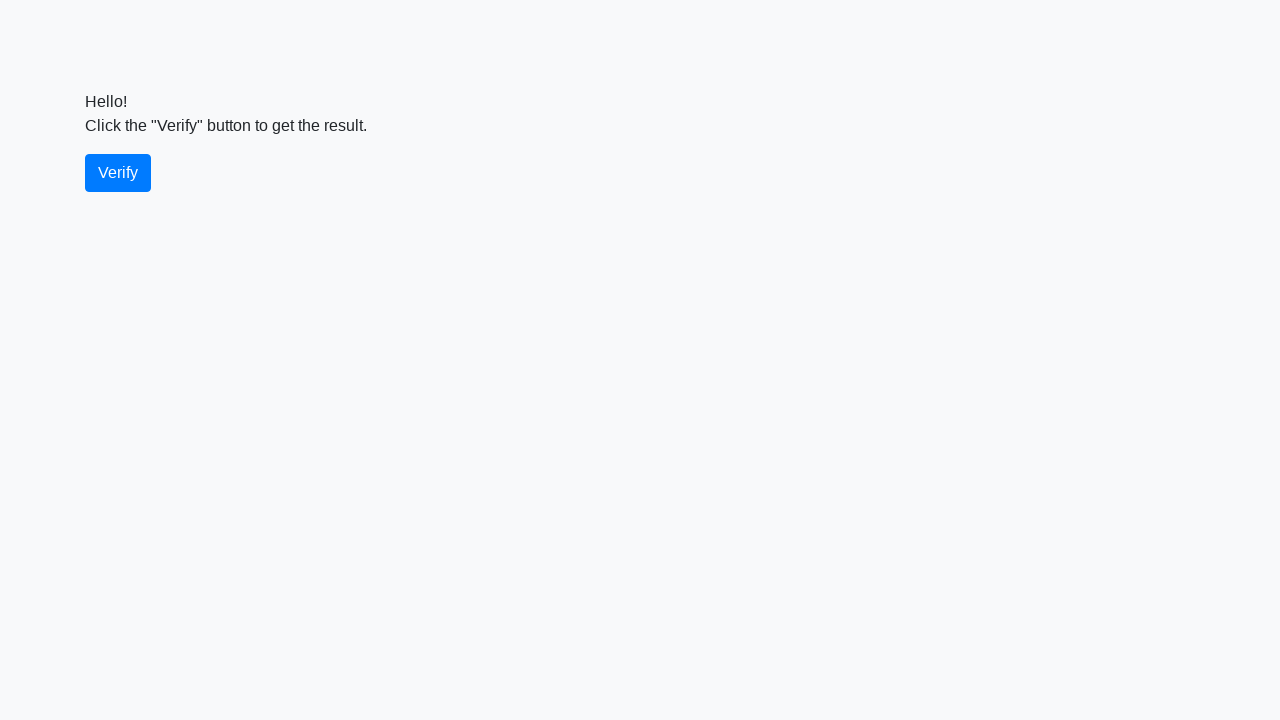

Clicked the verify button at (118, 173) on #verify
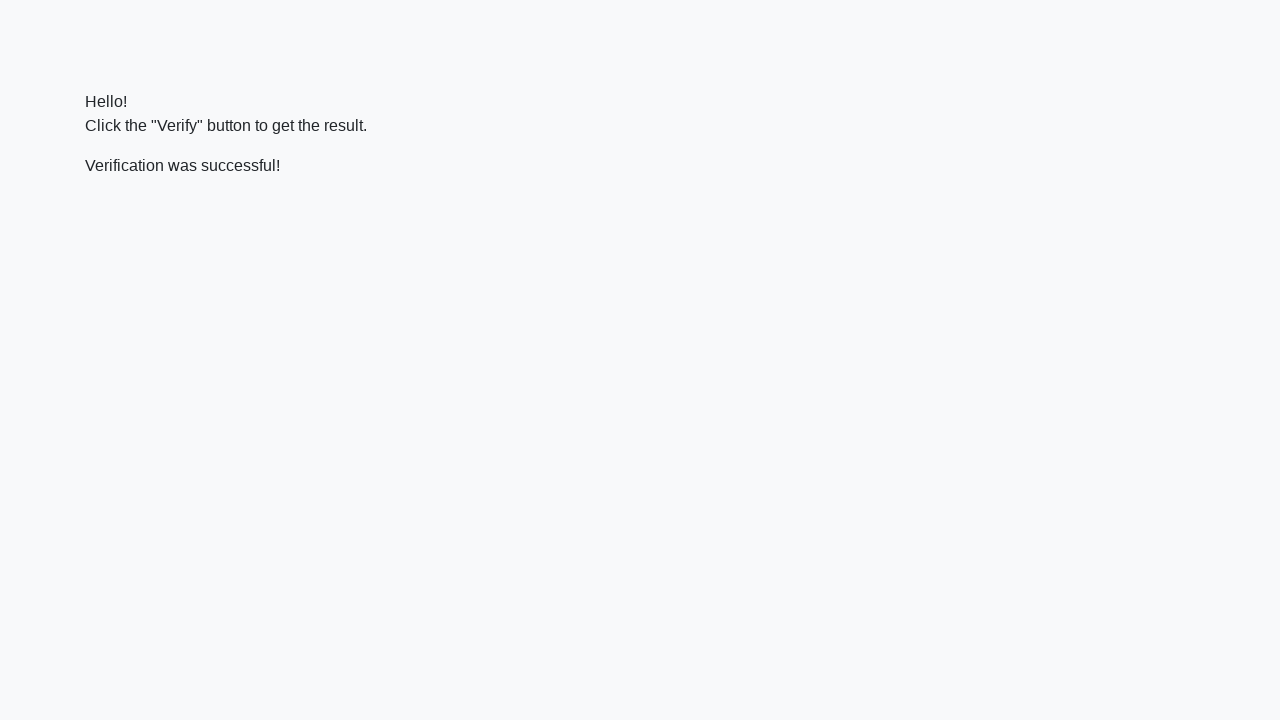

Located the verify message element
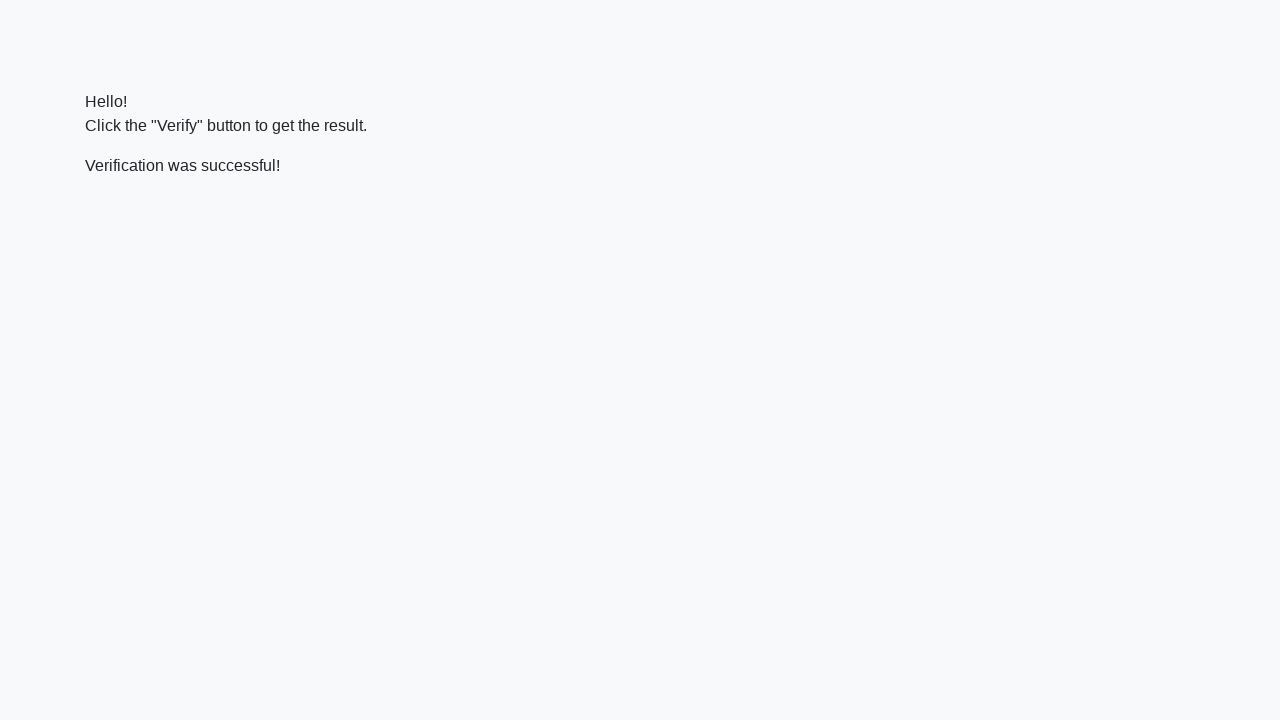

Waited for success message to become visible
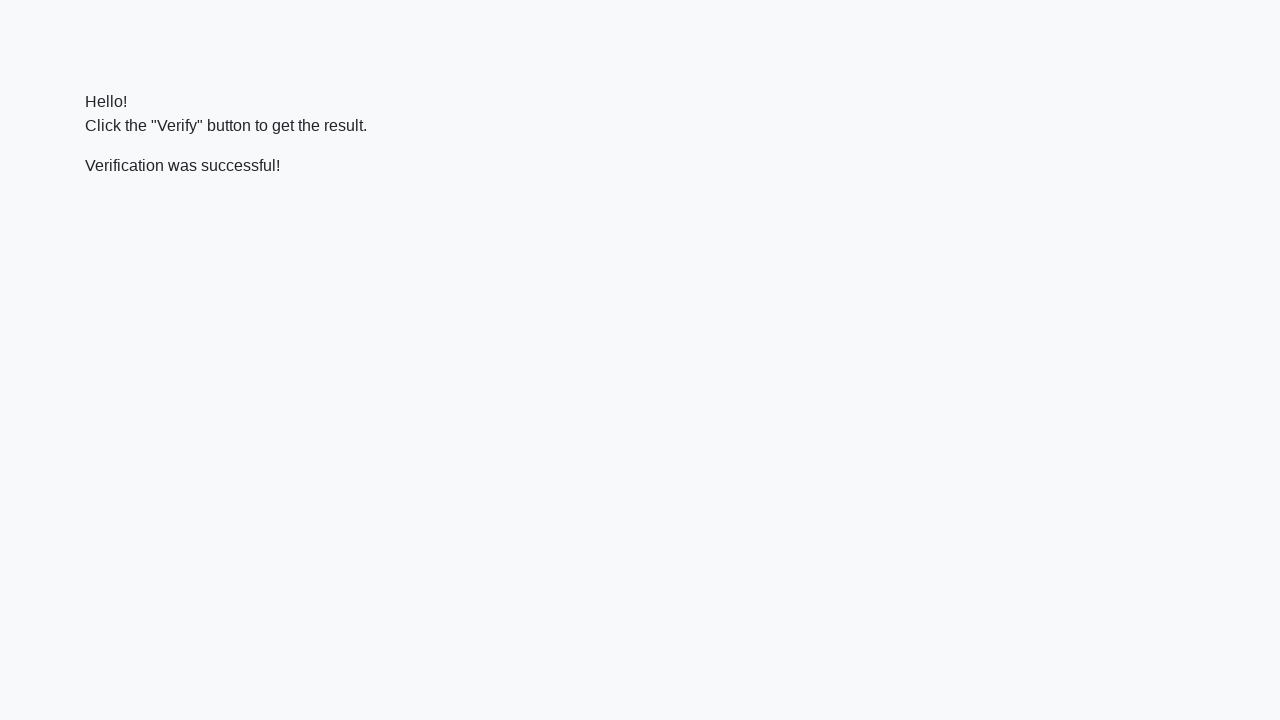

Asserted that success message contains 'successful'
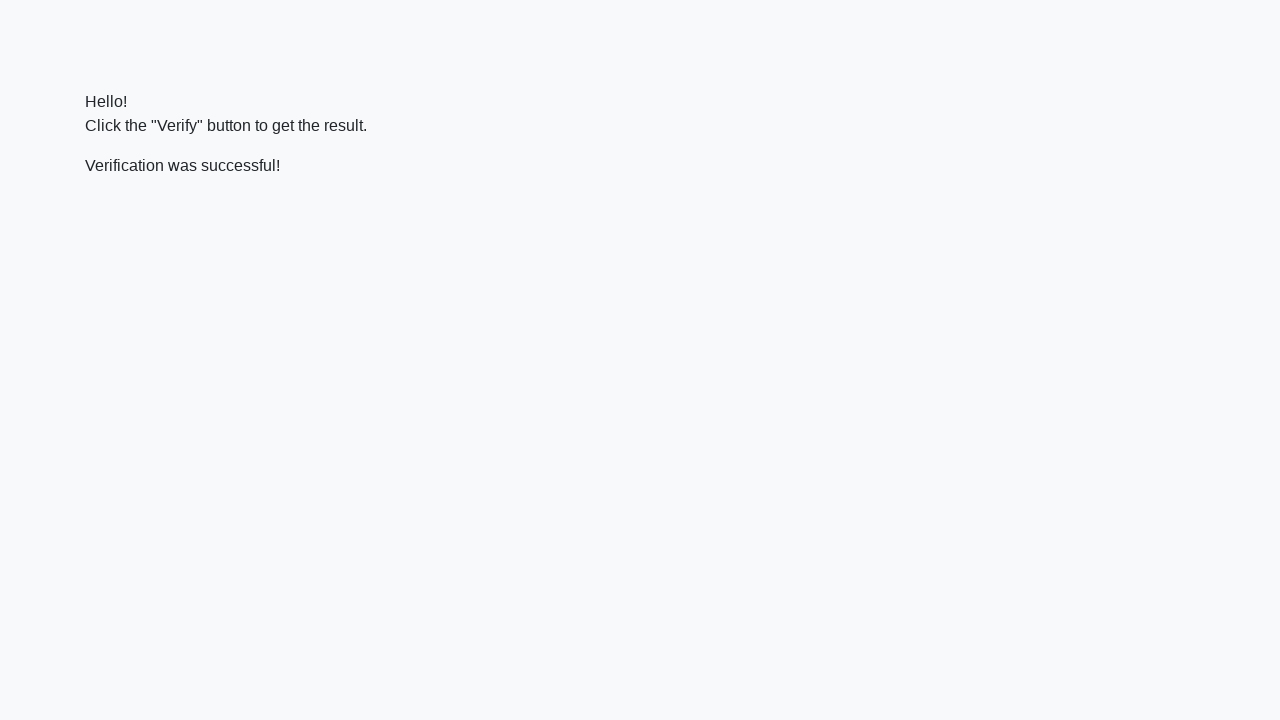

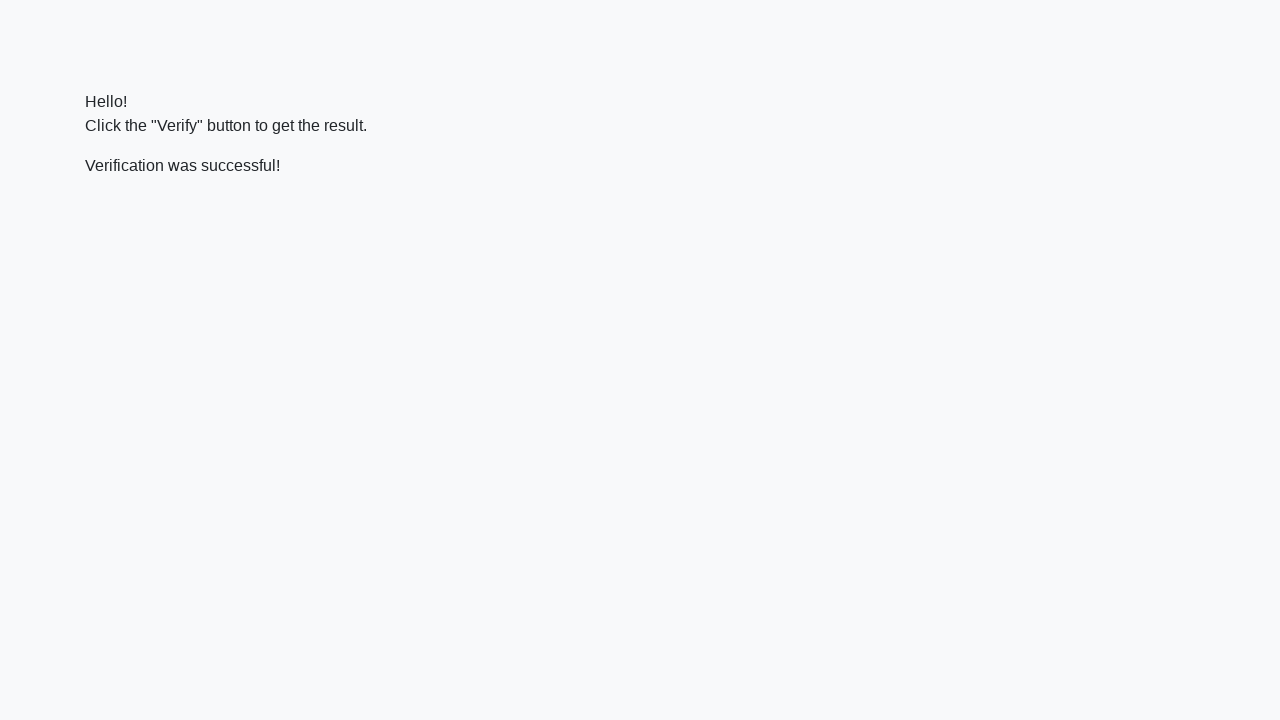